Verifies text content on page five showing nutrition priority options (simplicity, taste, economy, health benefits)

Starting URL: https://dietsw.tutorplace.ru/

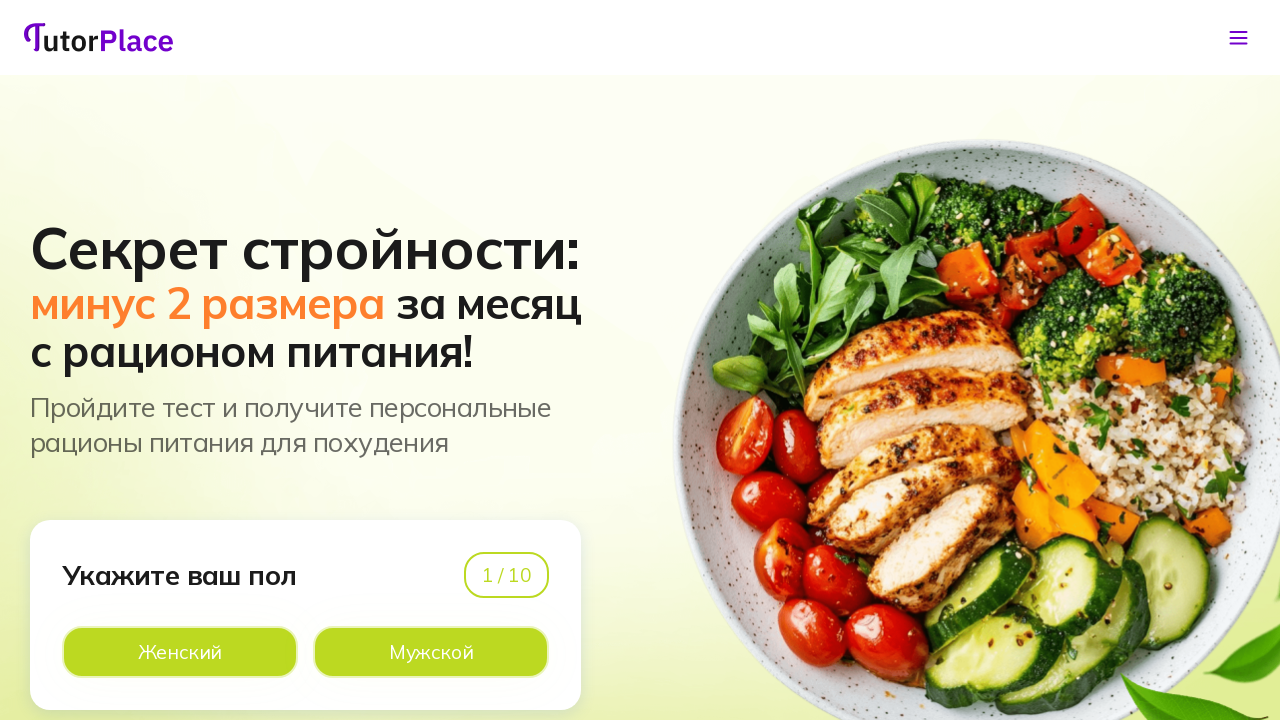

Clicked option on page 1 at (431, 652) on xpath=//*[@id='app']/main/div/section[1]/div/div/div[1]/div[2]/div[2]/div[2]/lab
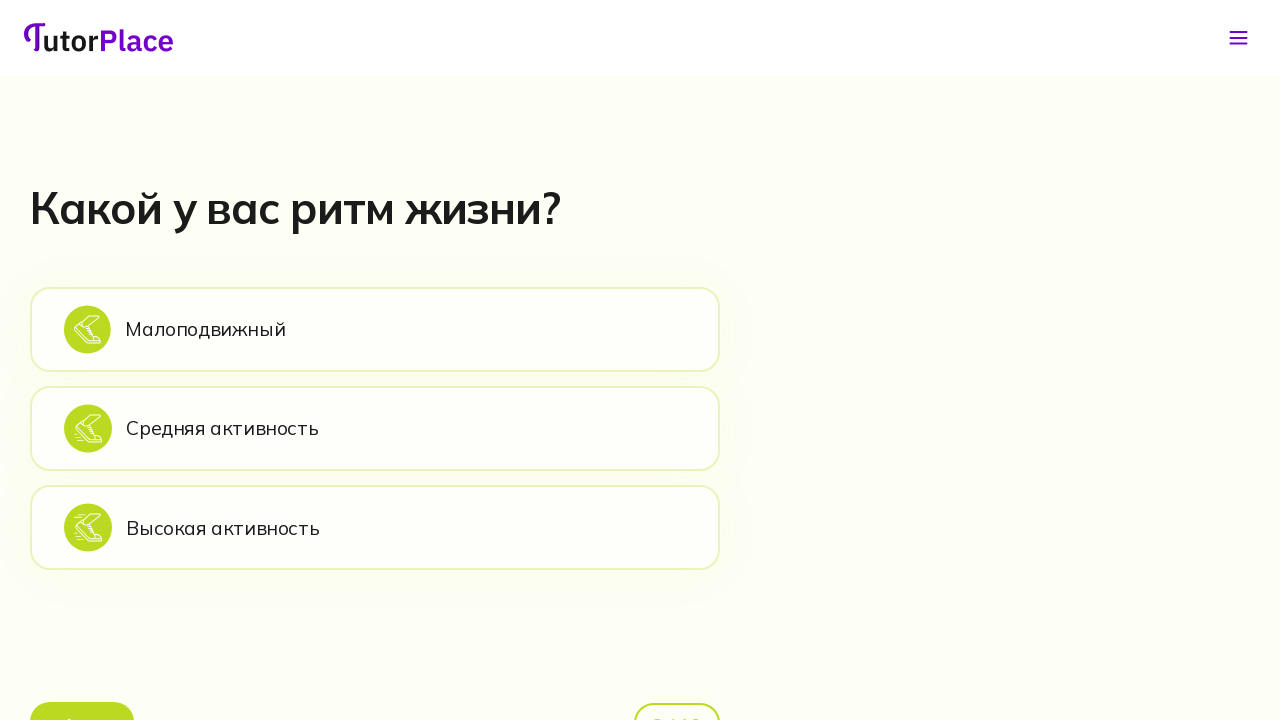

Clicked option on page 2 at (375, 329) on xpath=//*[@id='app']/main/div/section[2]/div/div/div[2]/div[1]/div[2]/div[1]/lab
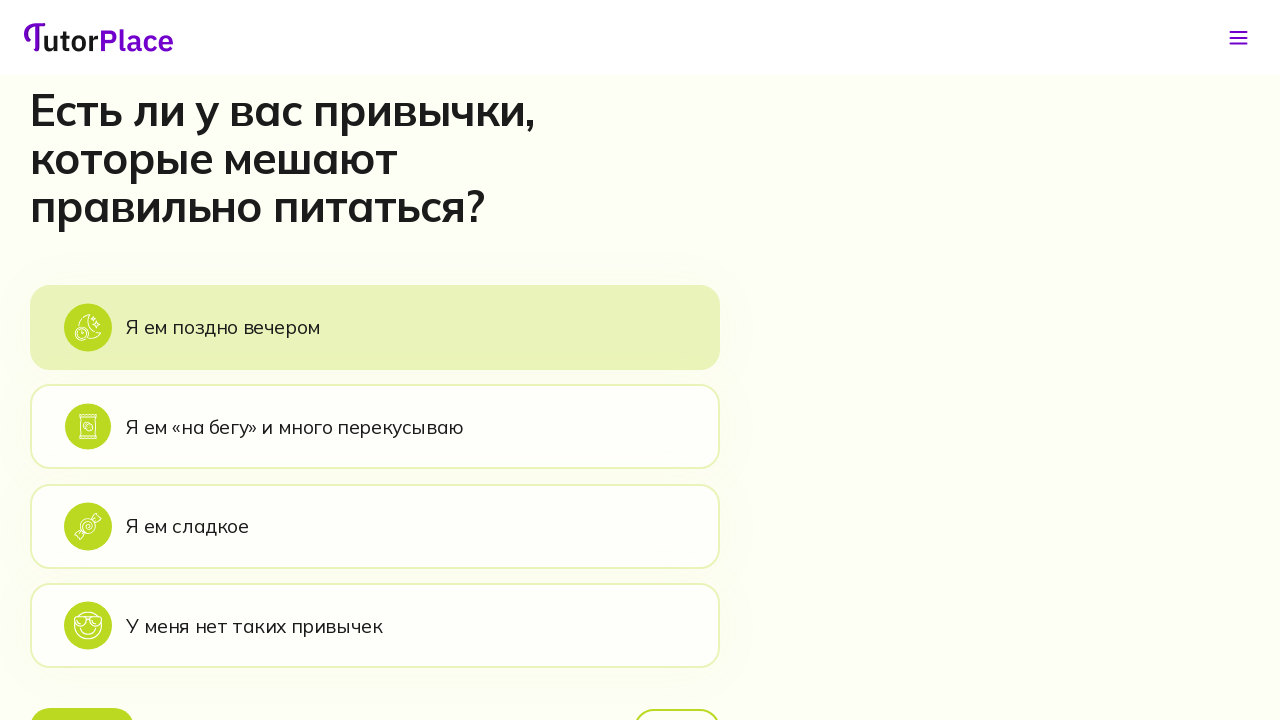

Clicked option on page 3 at (375, 327) on xpath=//*[@id='app']/main/div/section[3]/div/div/div[2]/div[1]/div[2]/div[1]/lab
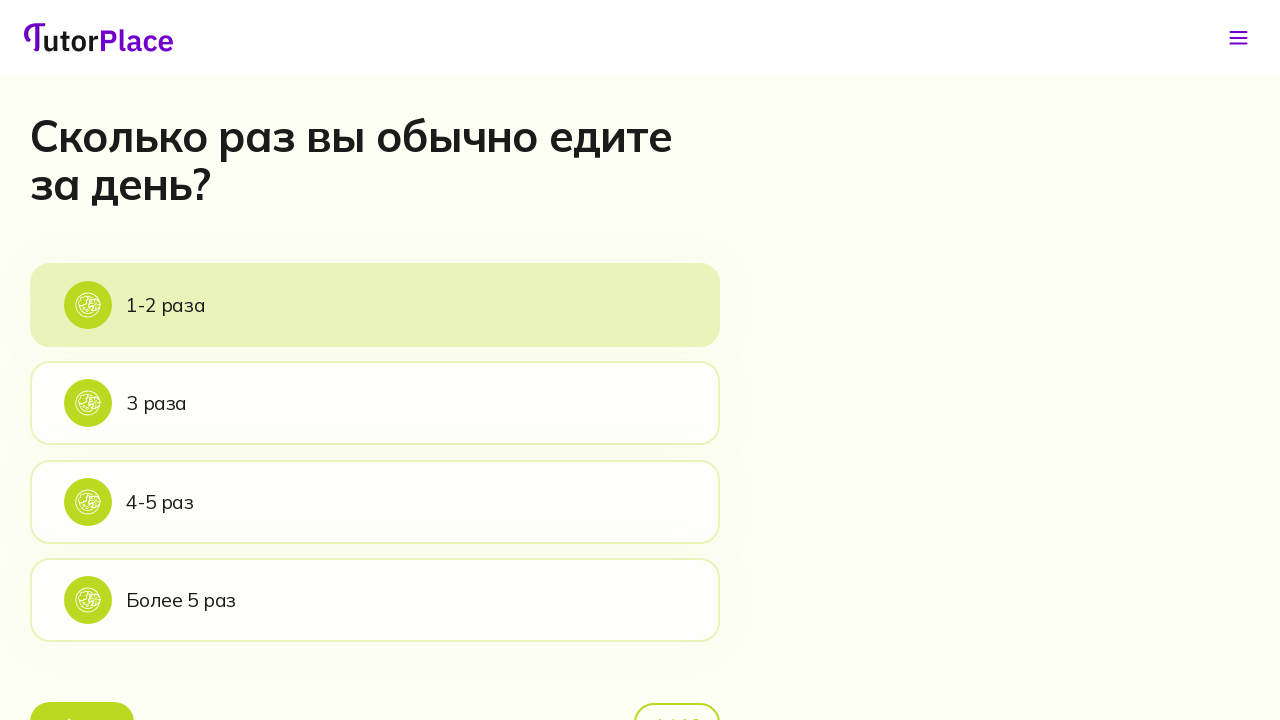

Clicked option on page 4 at (375, 305) on xpath=//*[@id='app']/main/div/section[4]/div/div/div[2]/div[1]/div[2]/div[1]/lab
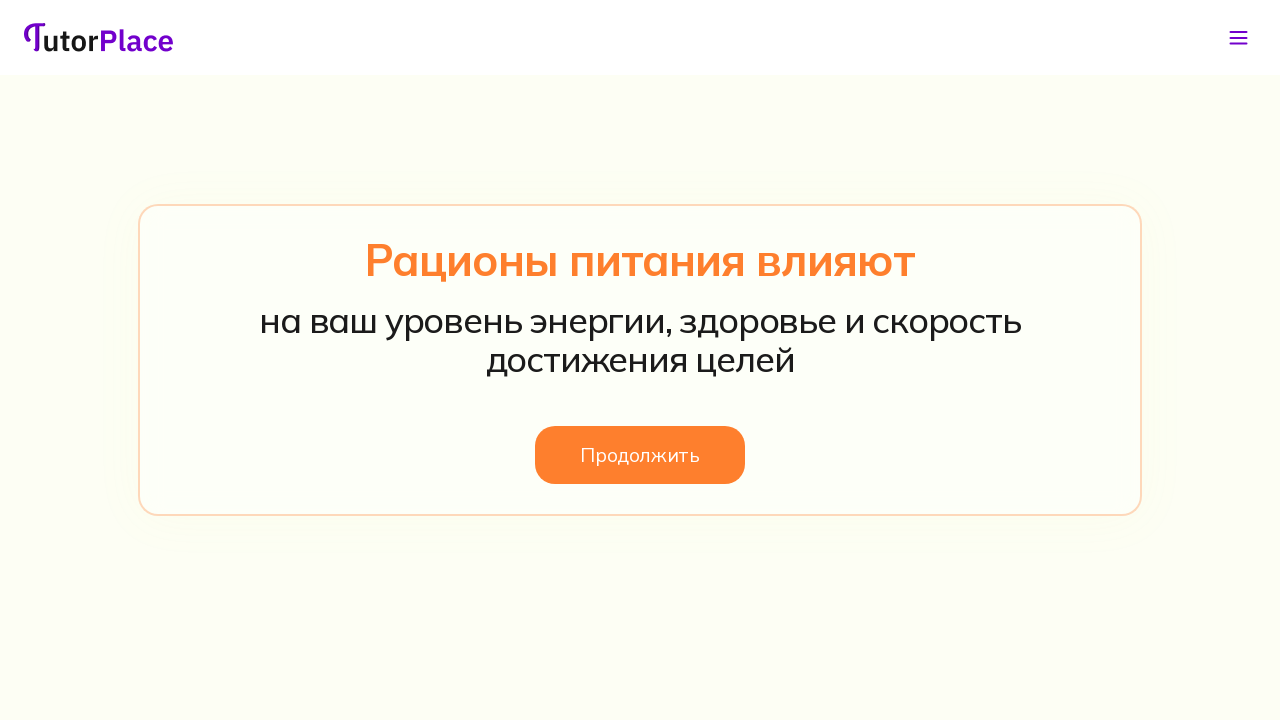

Clicked continue button on page 5 at (640, 455) on xpath=//*[@id='app']/main/div/section[5]/div/div/div/button/span
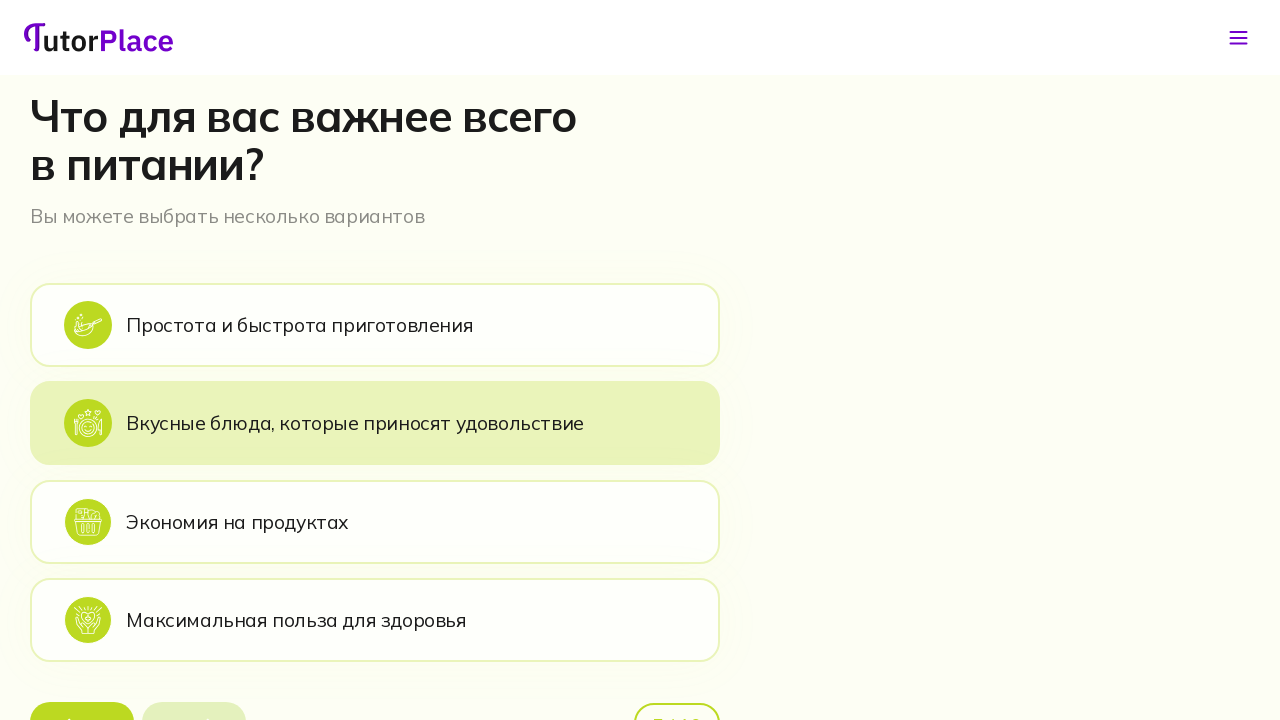

Page 6 header loaded with nutrition priority options
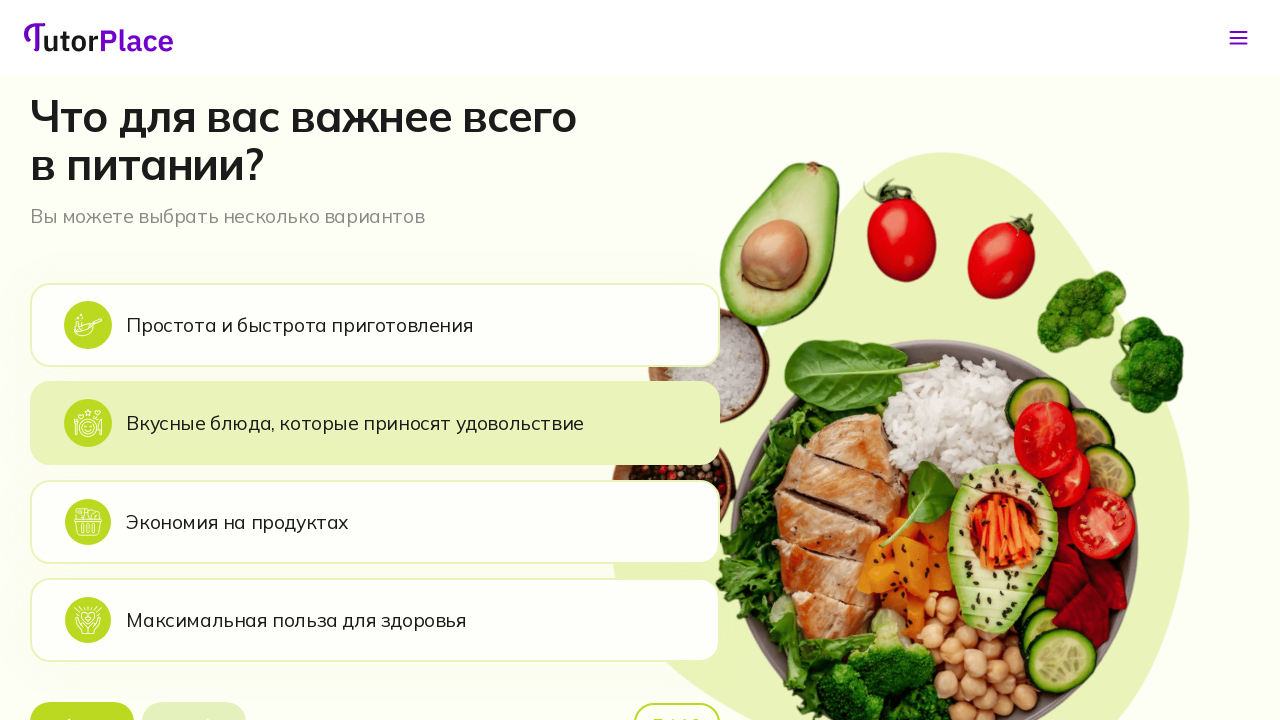

Page 6 subtitle loaded
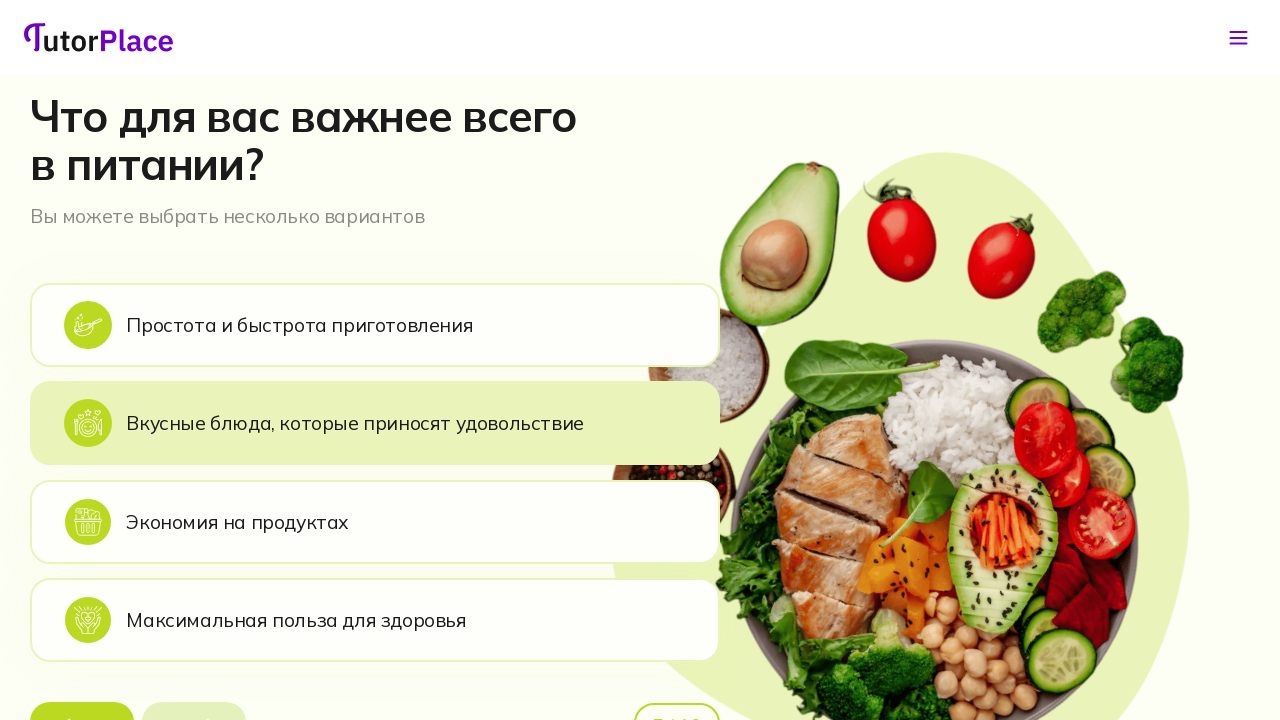

Simplicity nutrition priority option verified
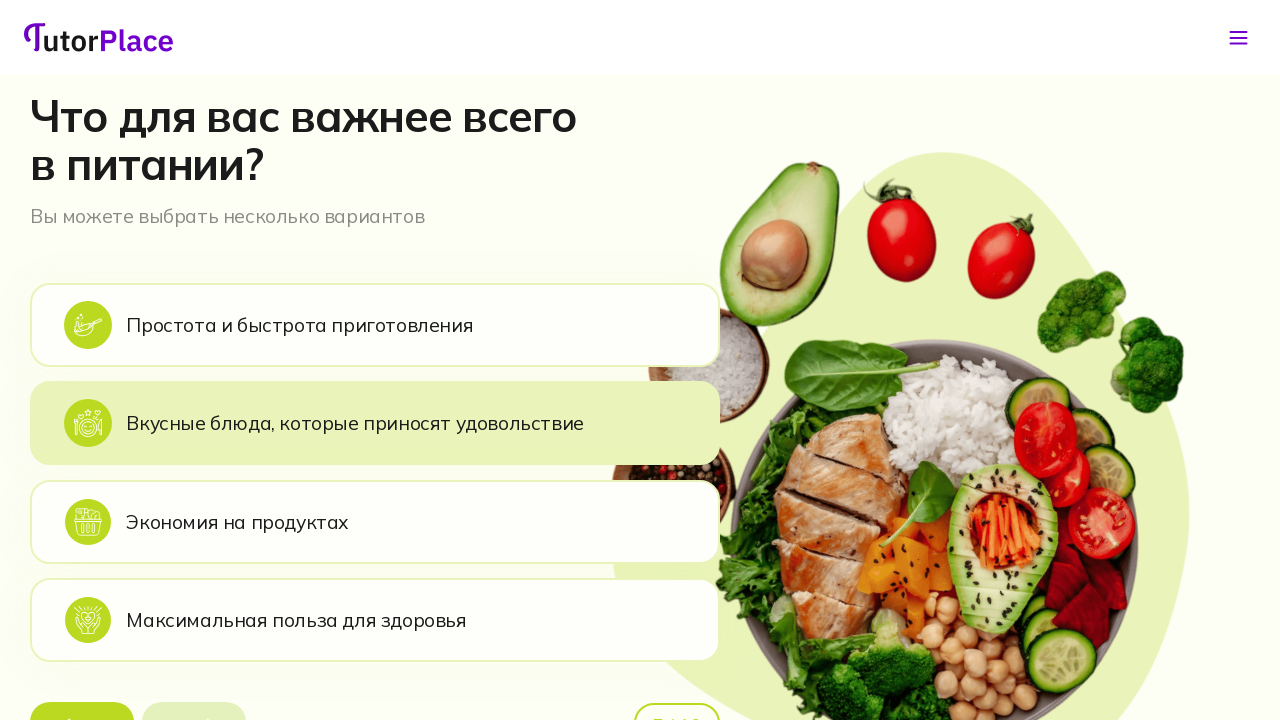

Taste nutrition priority option verified
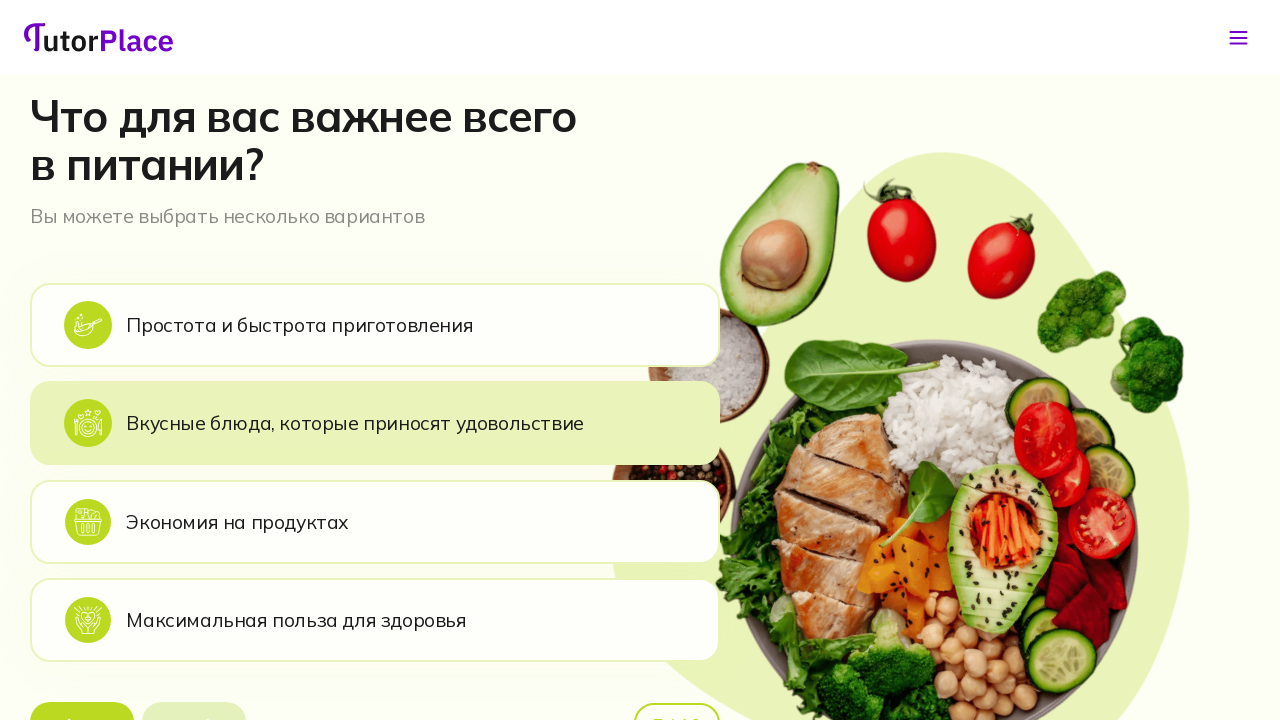

Economy nutrition priority option verified
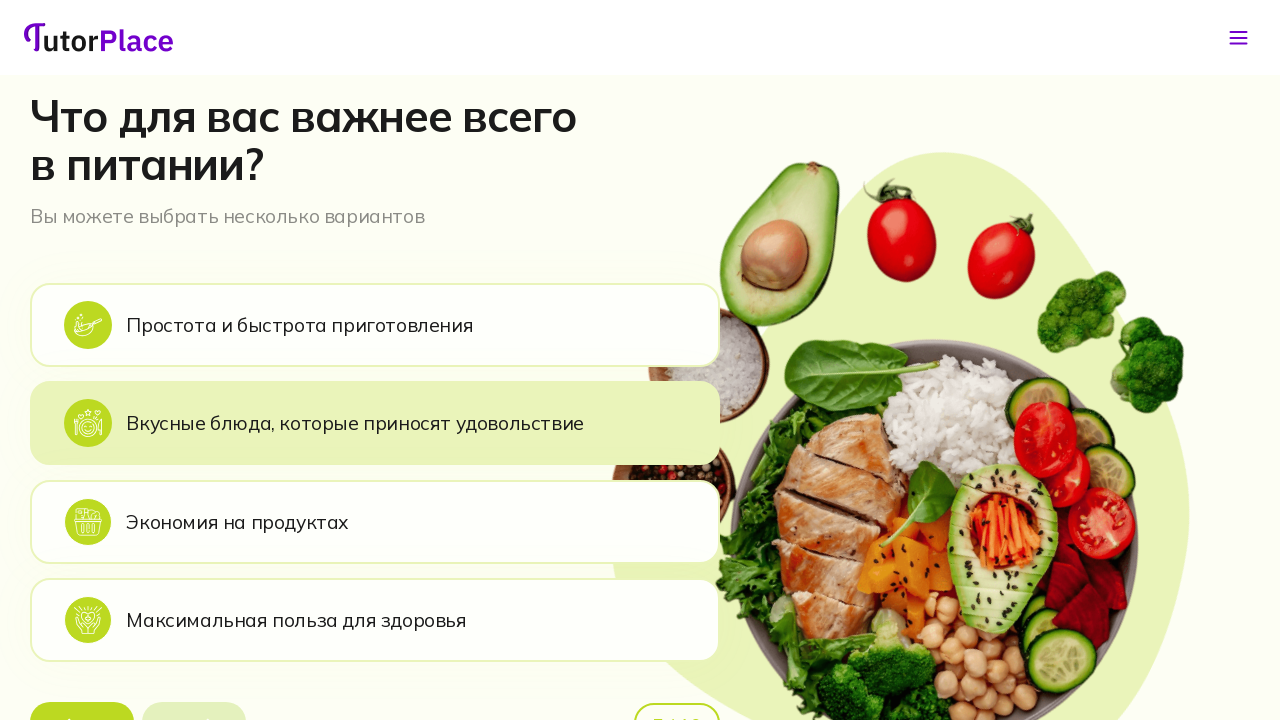

Health benefits nutrition priority option verified
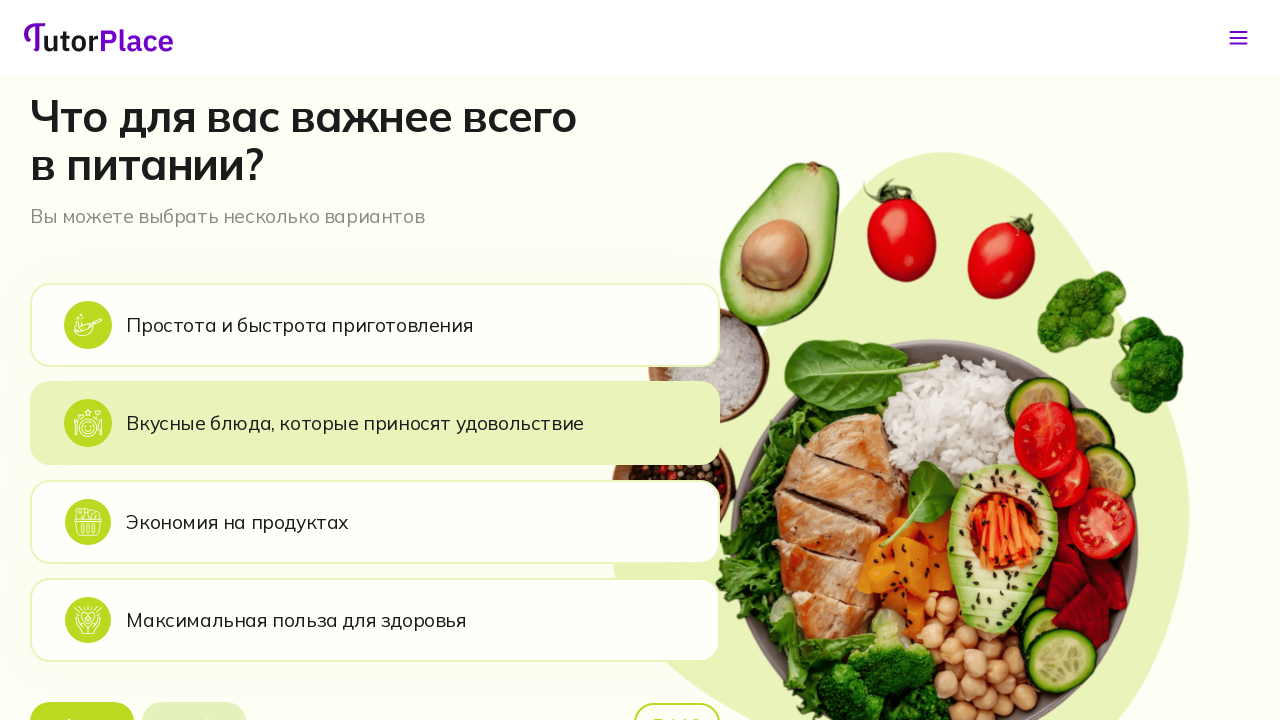

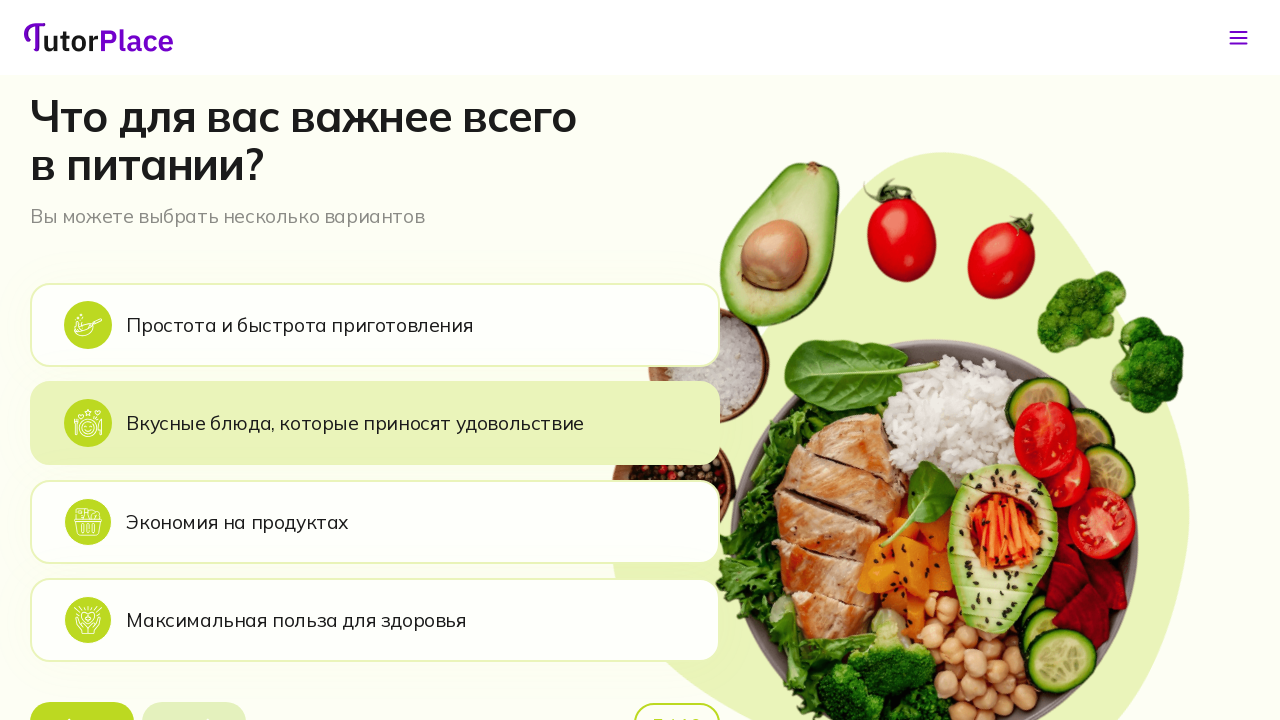